Tests React Semantic UI dropdown by selecting different names and verifying the selections

Starting URL: https://react.semantic-ui.com/maximize/dropdown-example-selection/

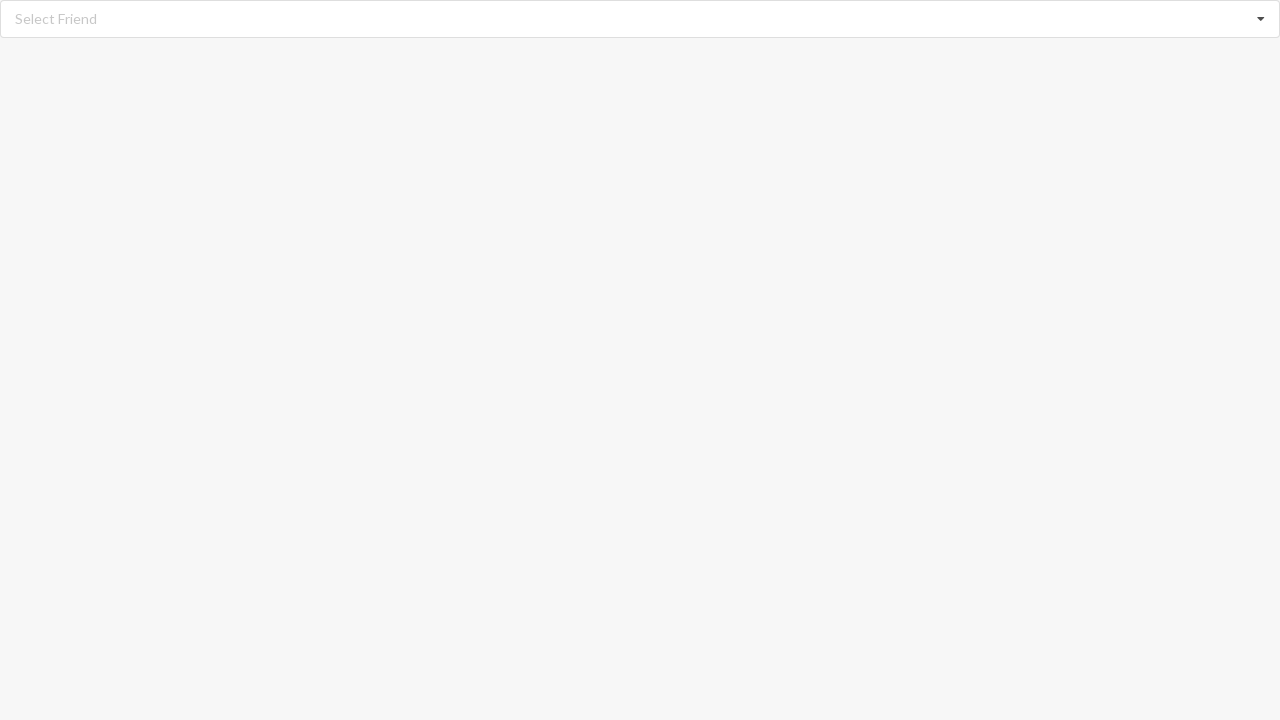

Clicked dropdown to open selection menu at (640, 19) on div[role='listbox']
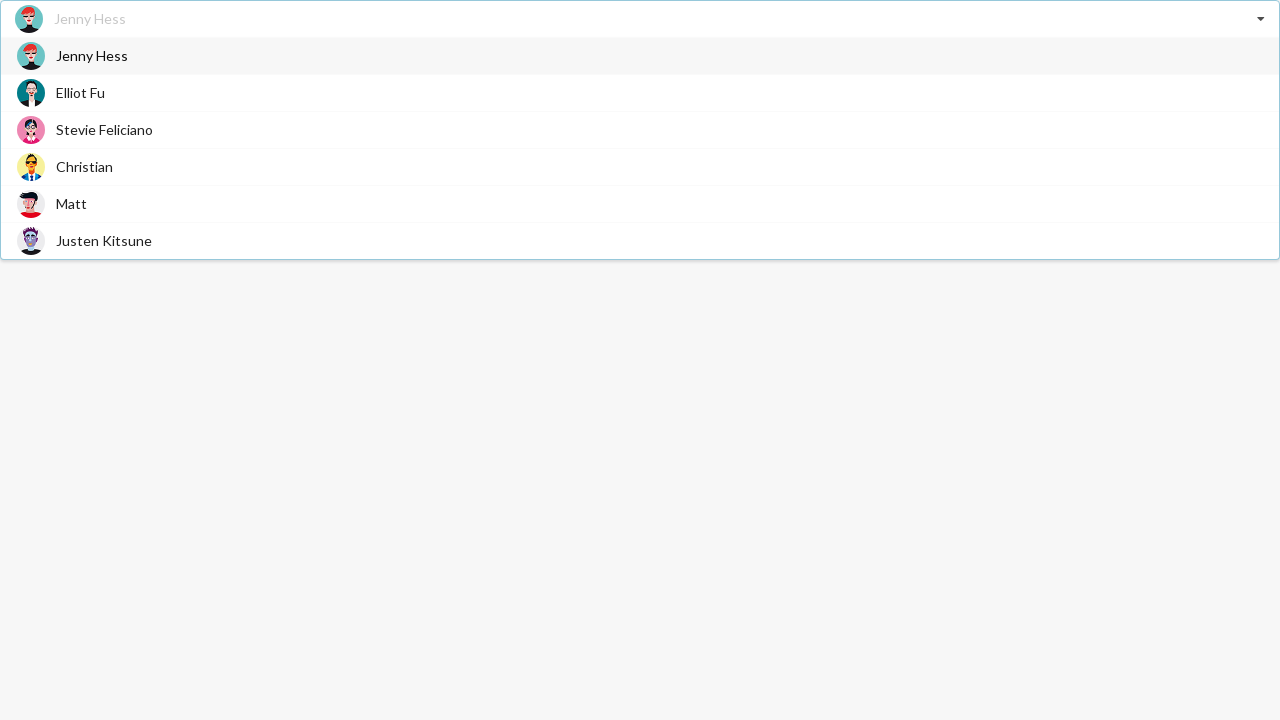

Dropdown options loaded
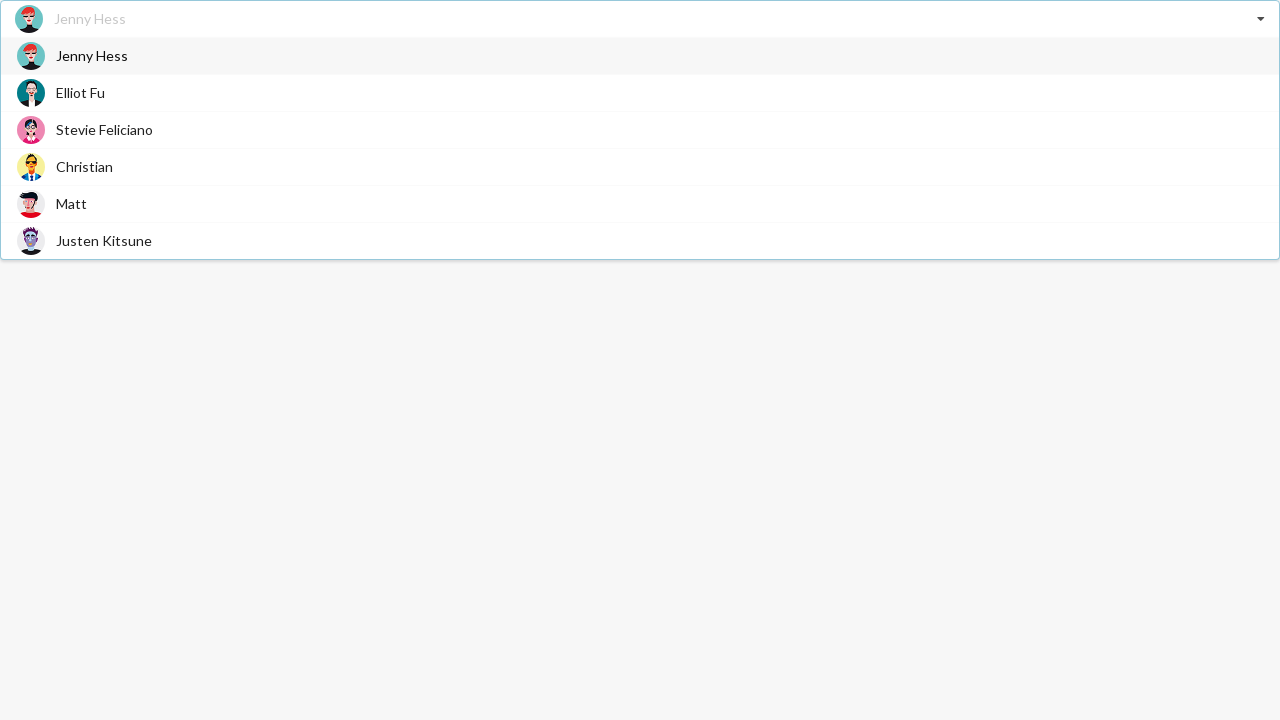

Selected 'Matt' from dropdown at (72, 204) on div[role='listbox'] span:has-text('Matt')
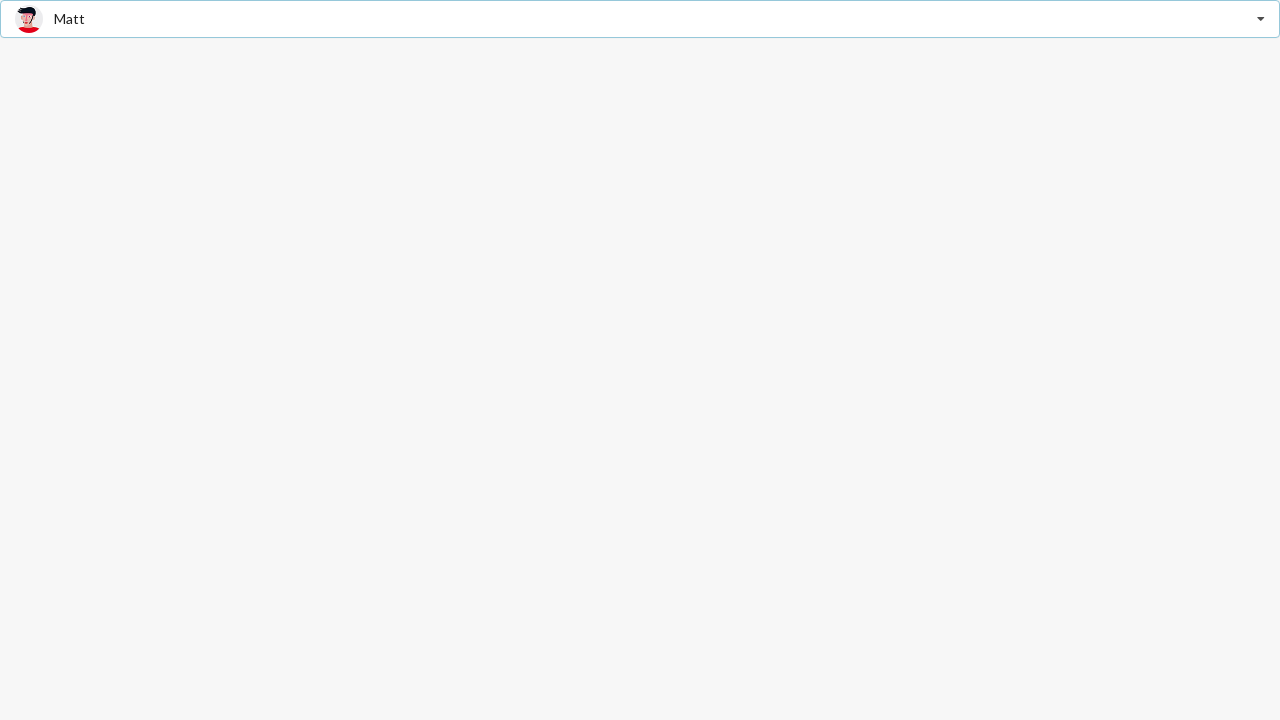

Verified 'Matt' selection displayed in dropdown
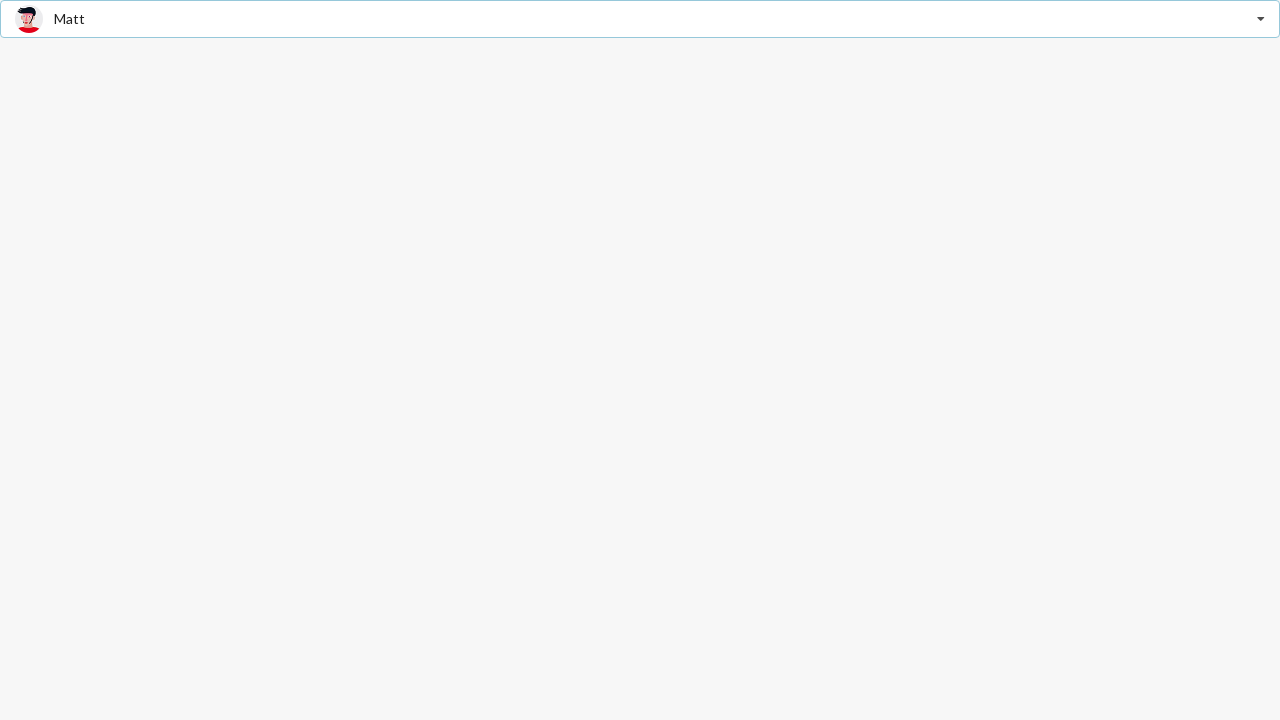

Clicked dropdown to open selection menu again at (640, 19) on div[role='listbox']
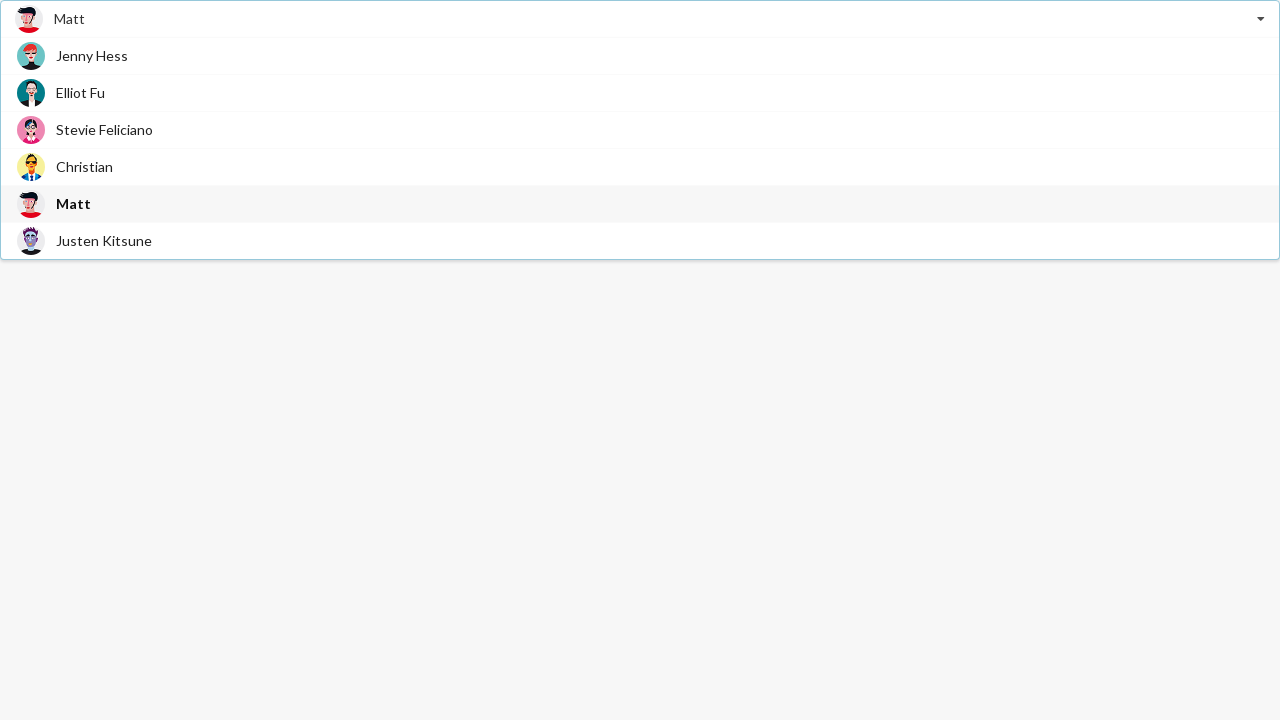

Dropdown options loaded
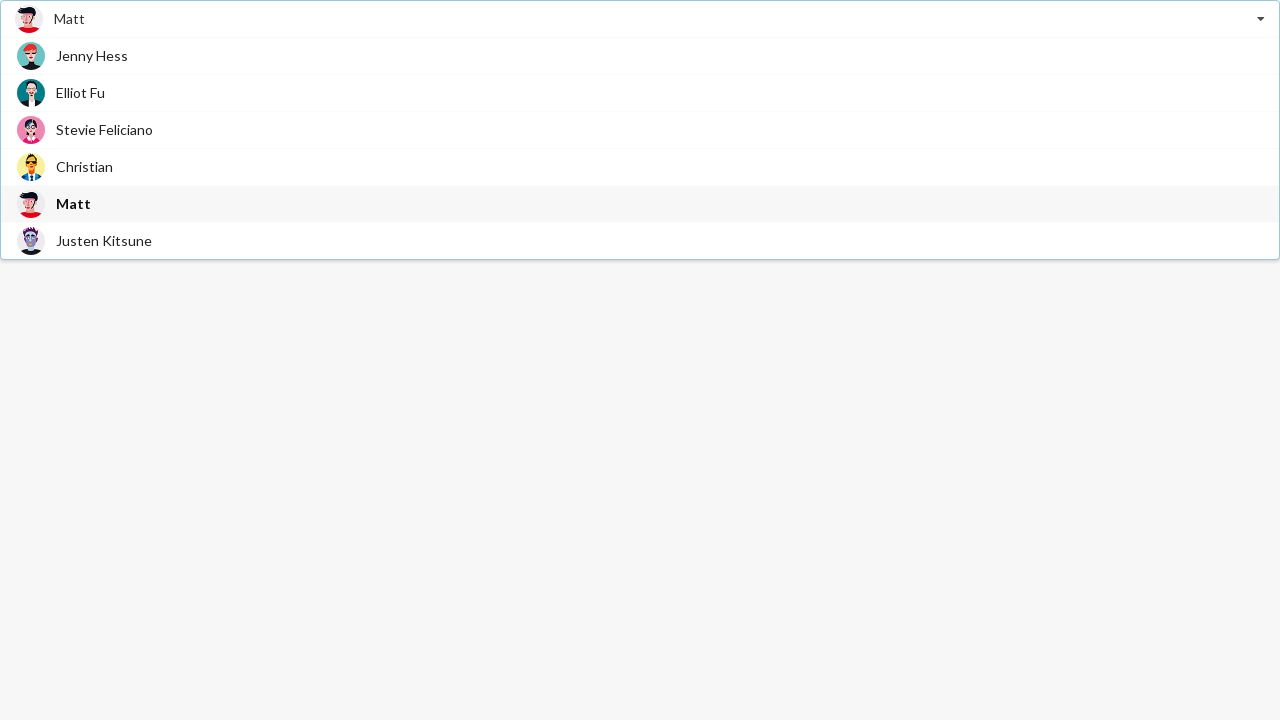

Selected 'Elliot Fu' from dropdown at (80, 92) on div[role='listbox'] span:has-text('Elliot Fu')
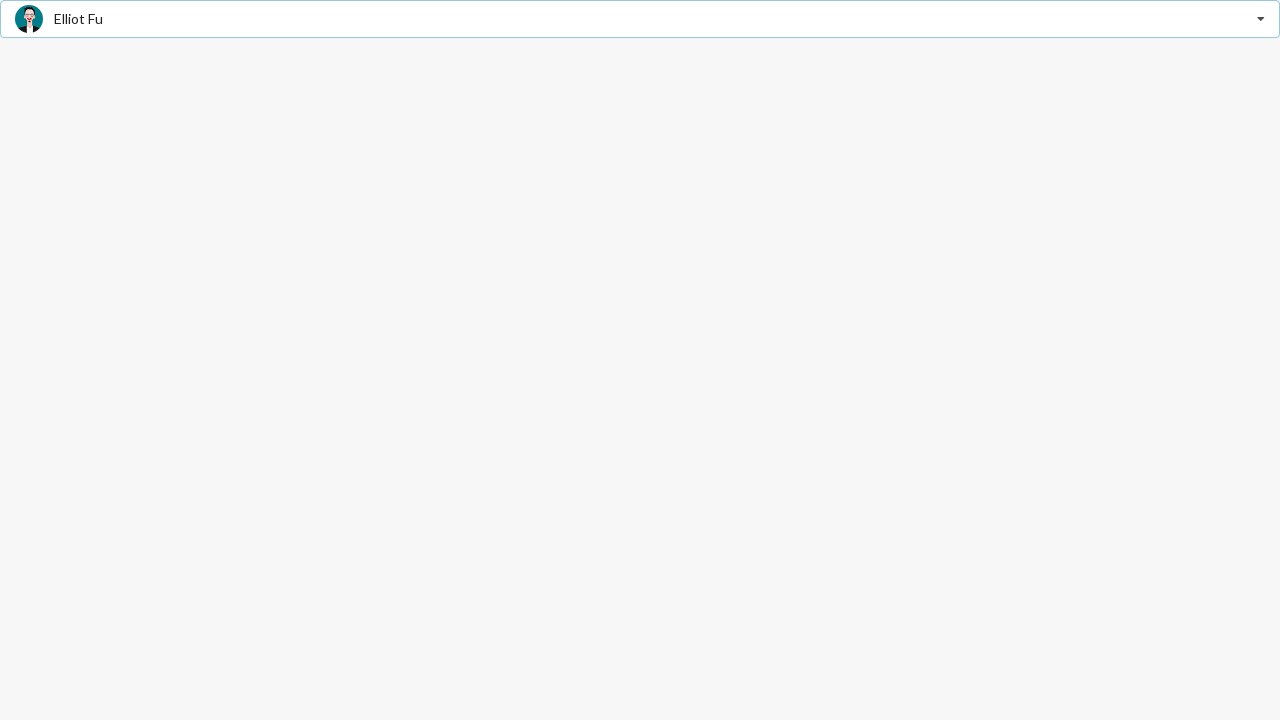

Verified 'Elliot Fu' selection displayed in dropdown
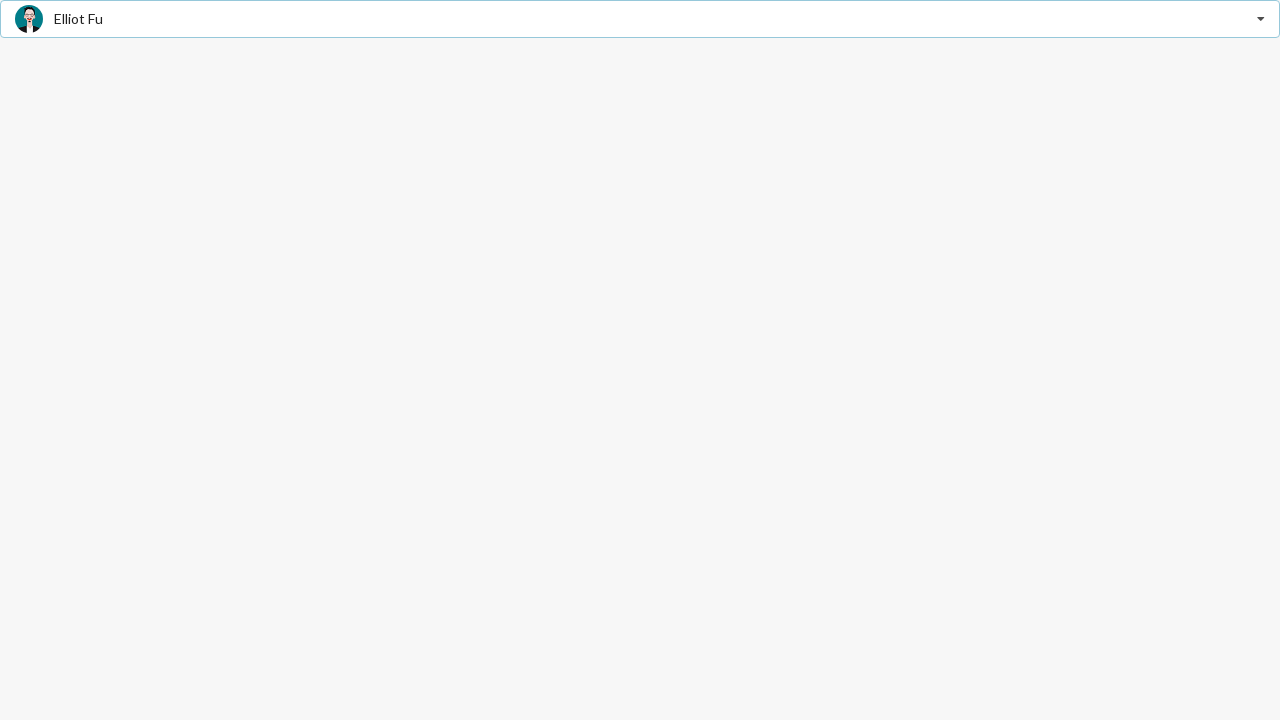

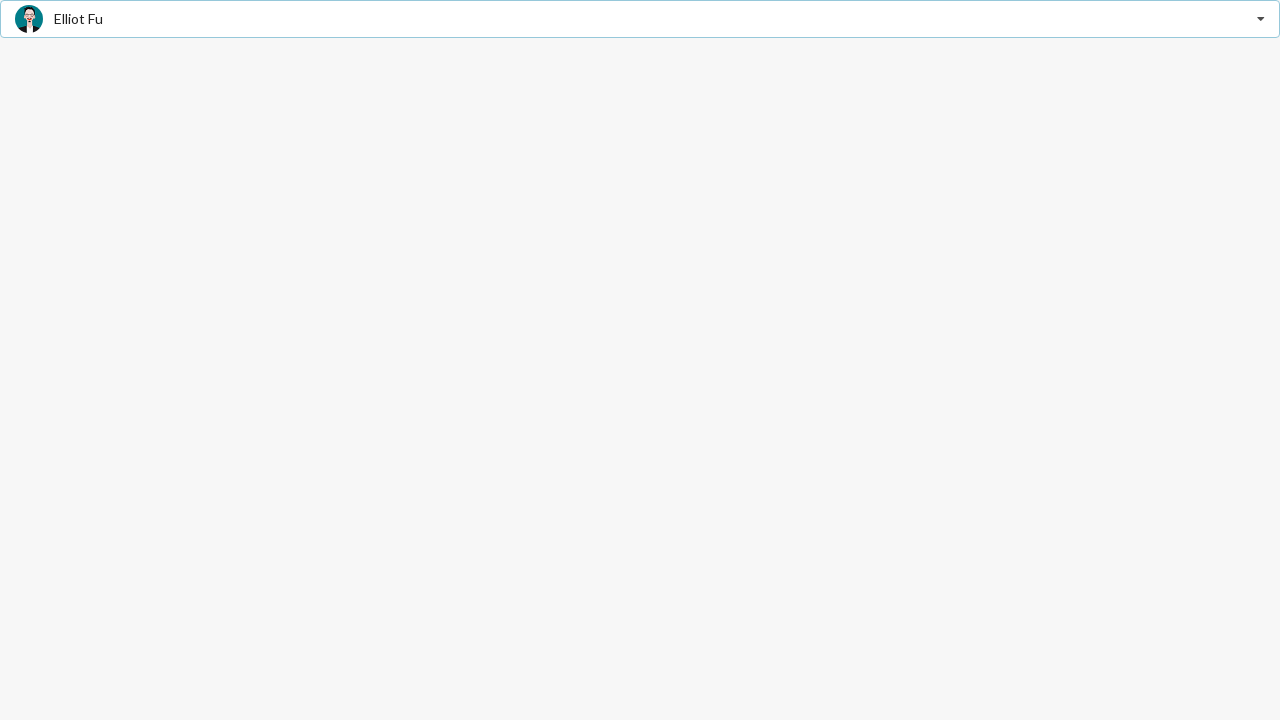